Tests editing a todo item by double-clicking and changing the text

Starting URL: https://demo.playwright.dev/todomvc

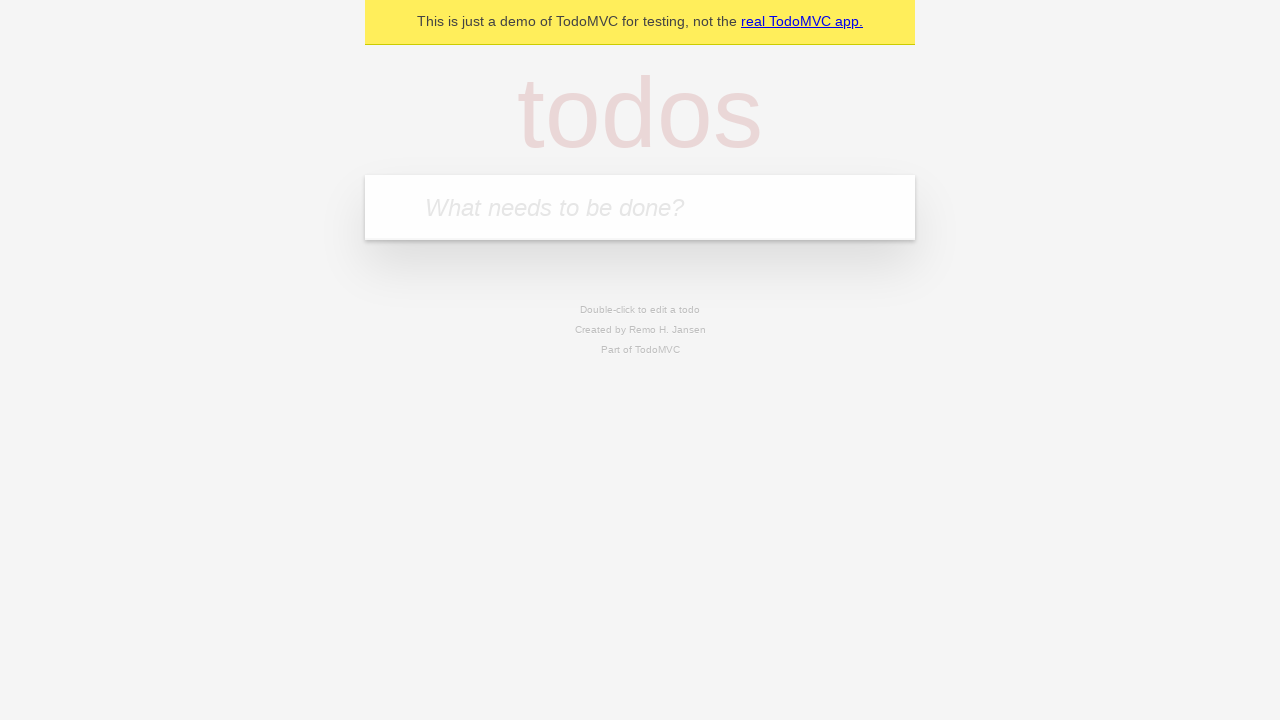

Filled new todo input with 'buy some cheese' on internal:attr=[placeholder="What needs to be done?"i]
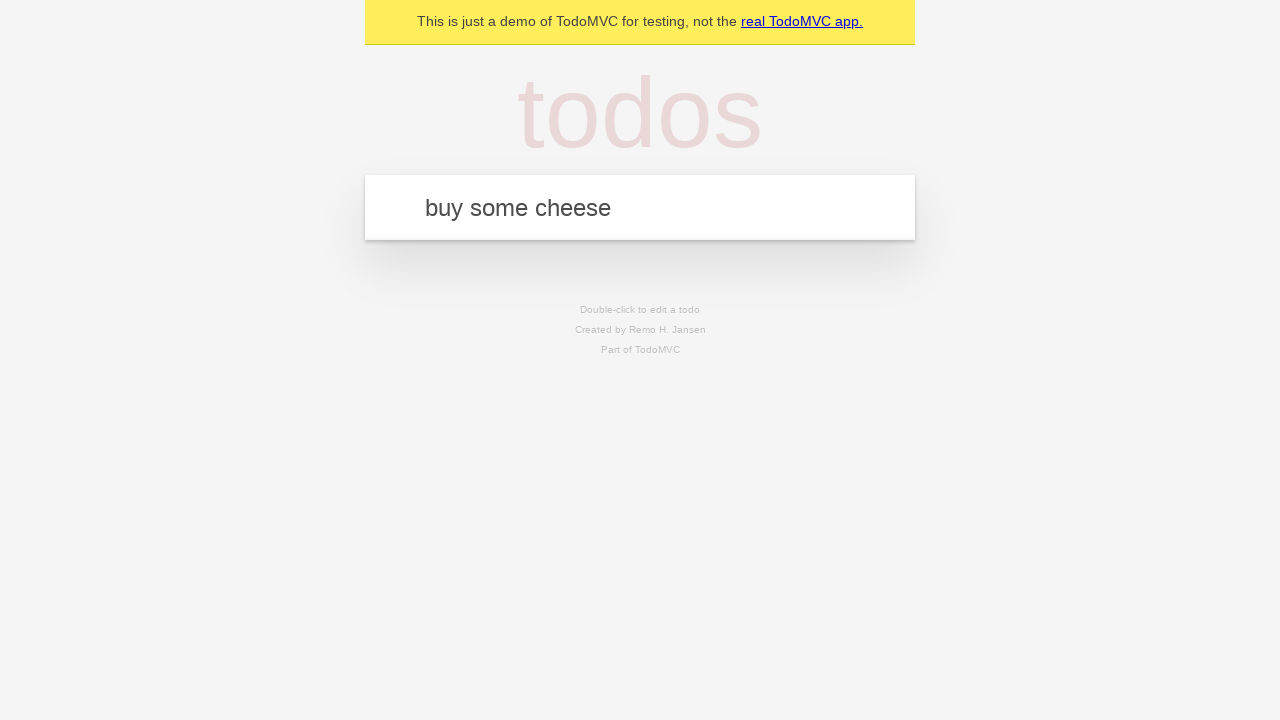

Pressed Enter to create first todo item on internal:attr=[placeholder="What needs to be done?"i]
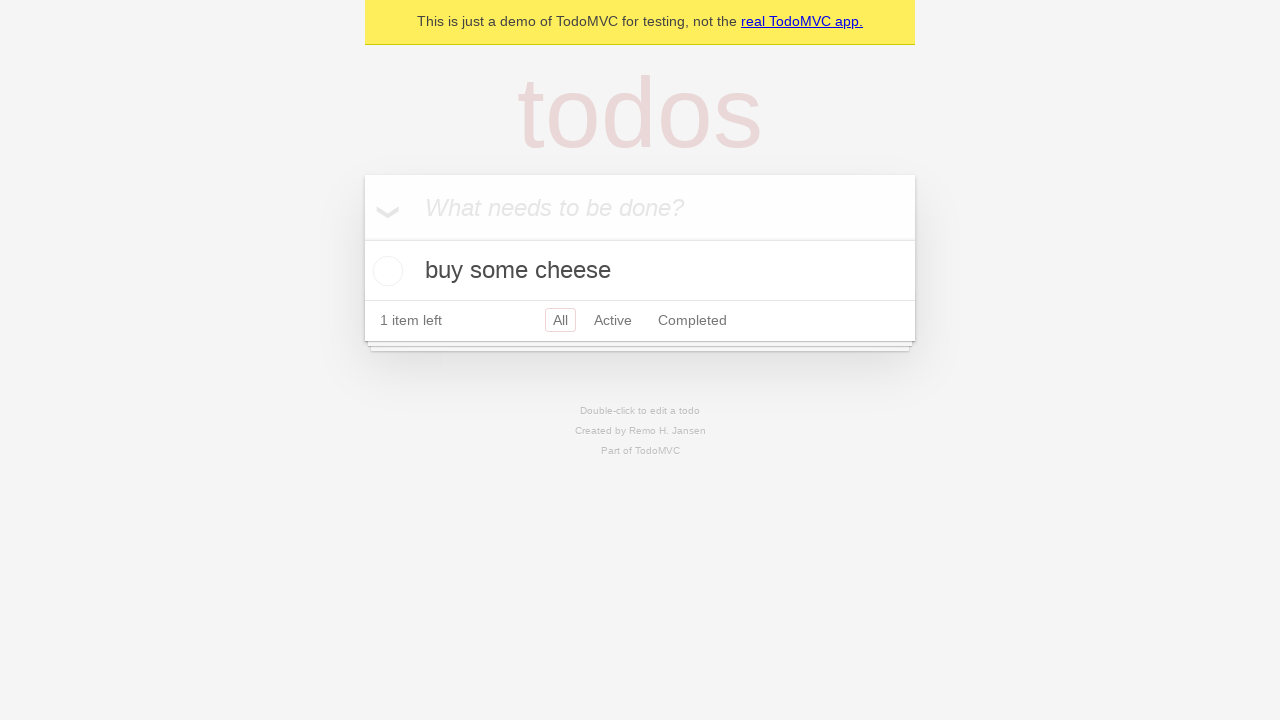

Filled new todo input with 'feed the cat' on internal:attr=[placeholder="What needs to be done?"i]
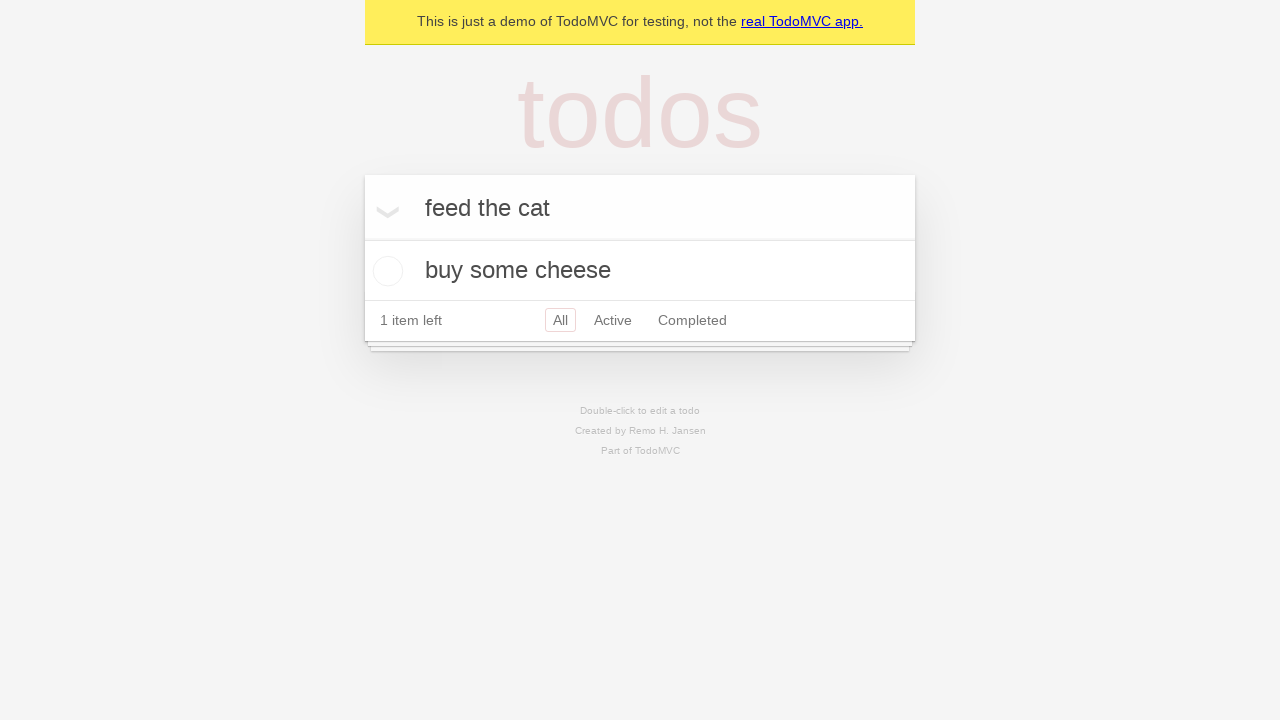

Pressed Enter to create second todo item on internal:attr=[placeholder="What needs to be done?"i]
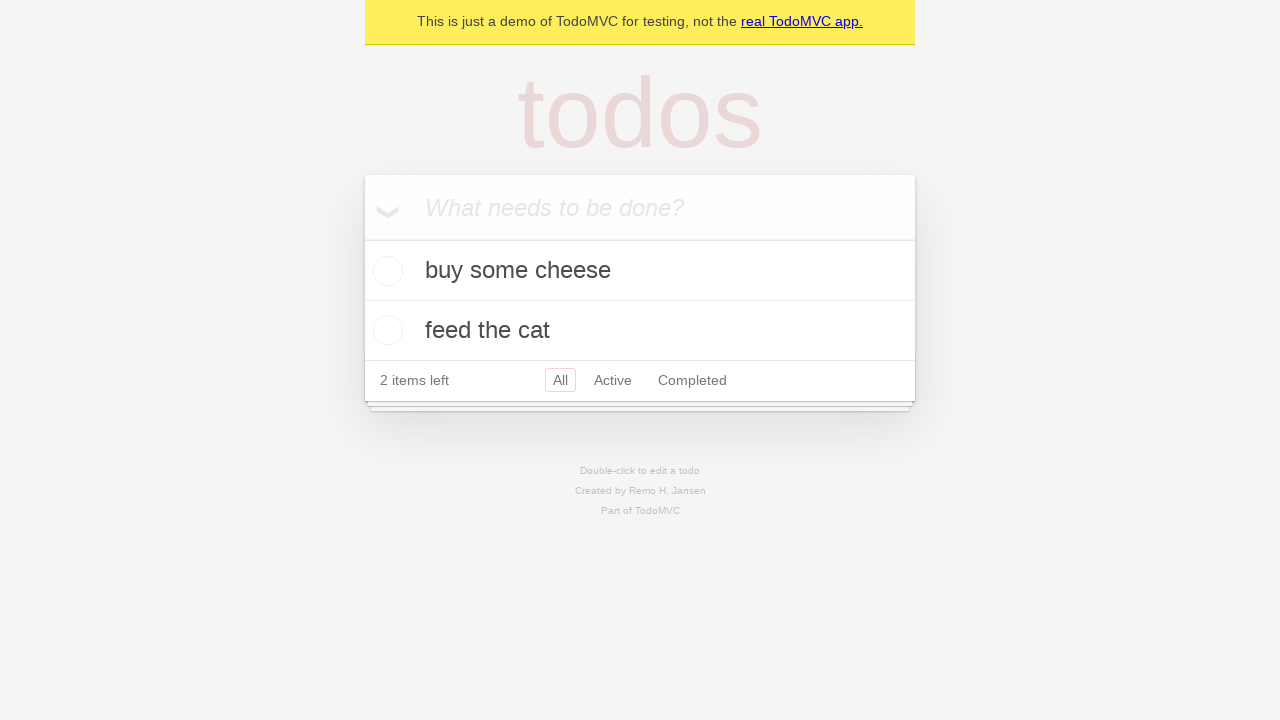

Filled new todo input with 'book a doctors appointment' on internal:attr=[placeholder="What needs to be done?"i]
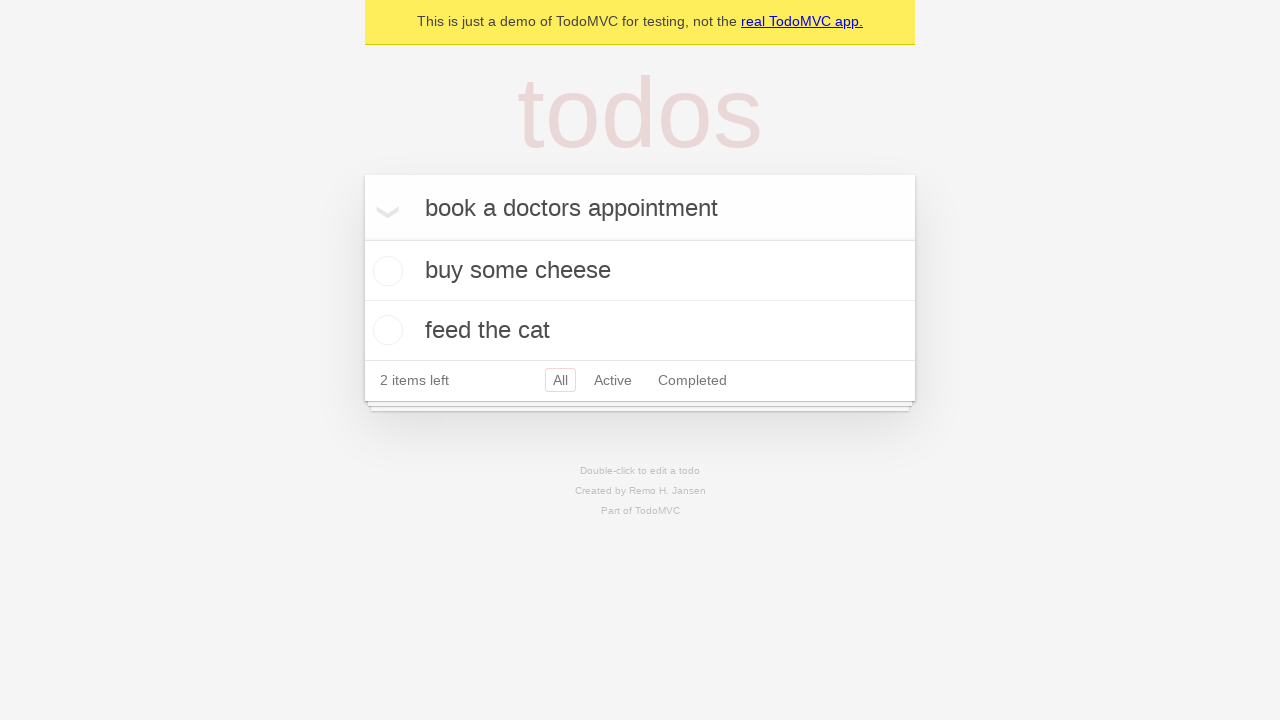

Pressed Enter to create third todo item on internal:attr=[placeholder="What needs to be done?"i]
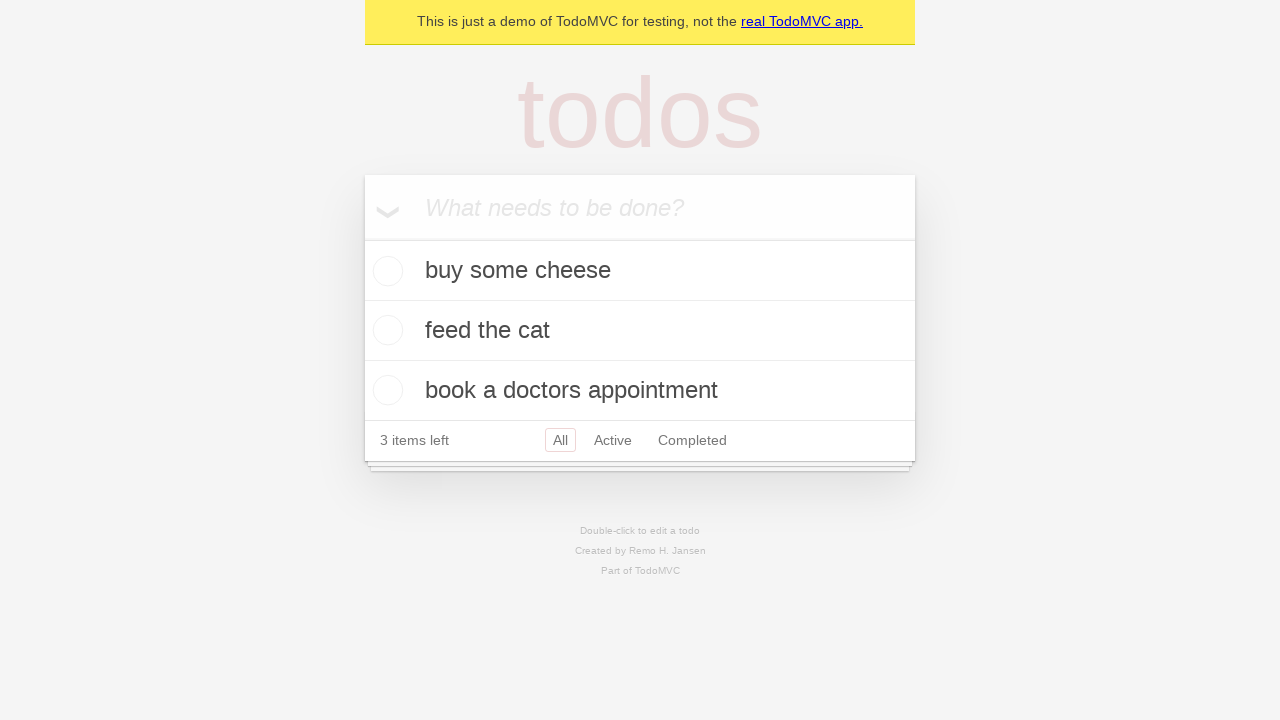

Waited for all 3 todo items to be created
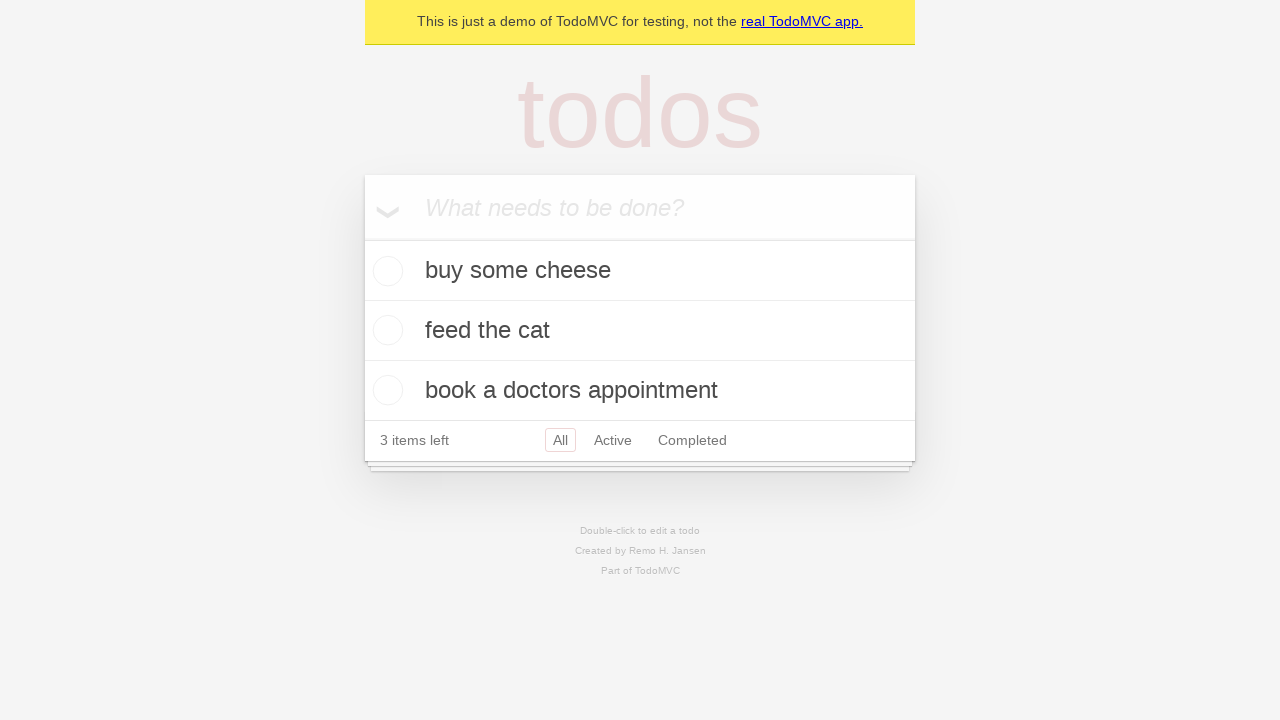

Selected the second todo item
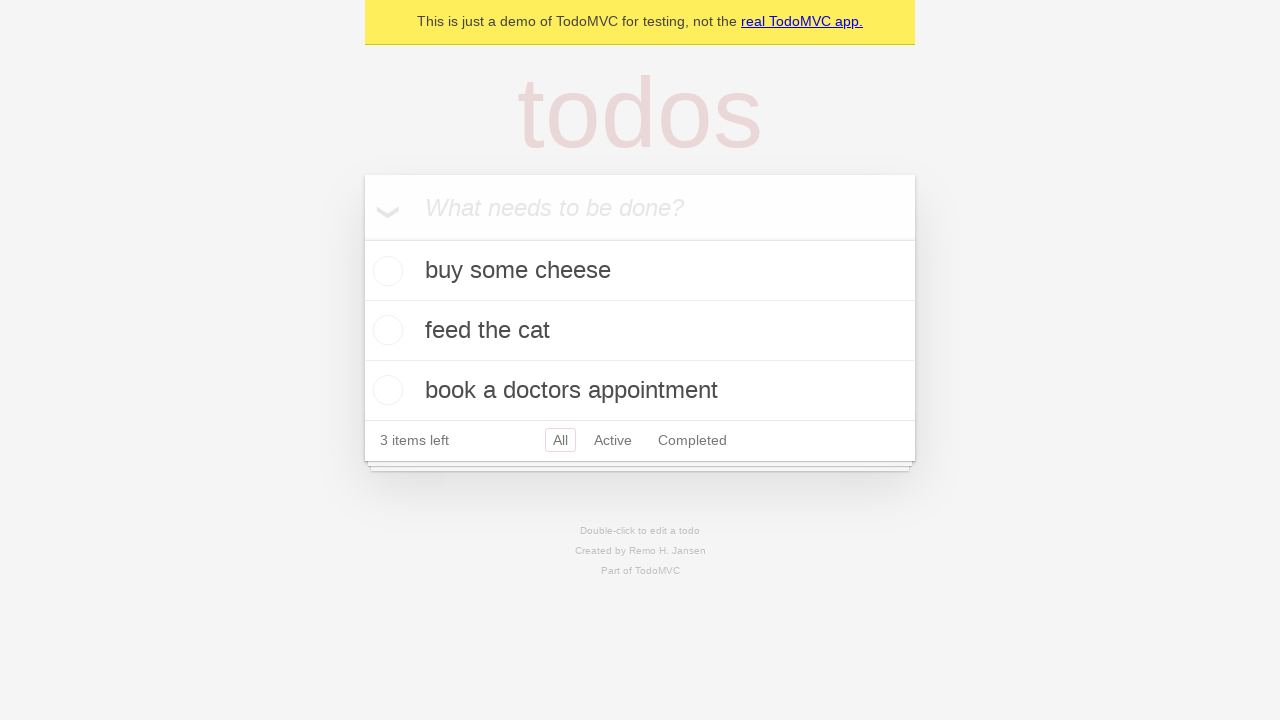

Double-clicked the second todo item to enter edit mode at (640, 331) on internal:testid=[data-testid="todo-item"s] >> nth=1
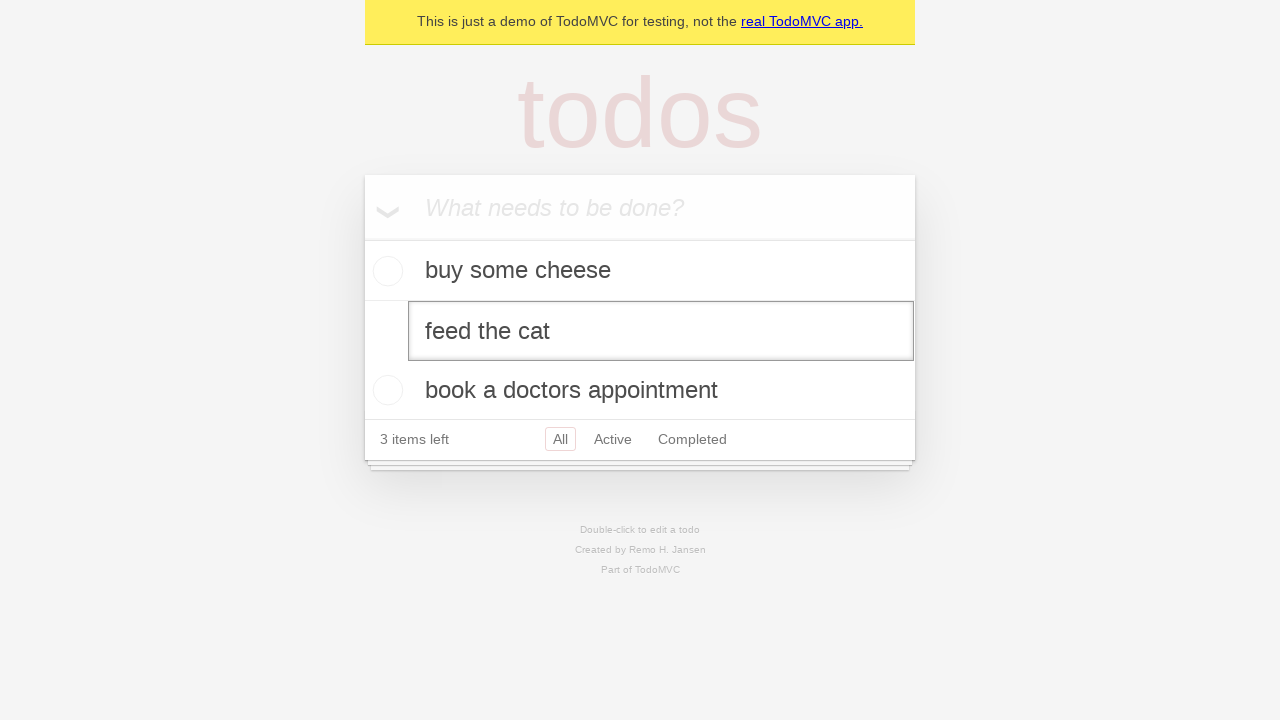

Filled edit textbox with 'buy some sausages' on internal:testid=[data-testid="todo-item"s] >> nth=1 >> internal:role=textbox[nam
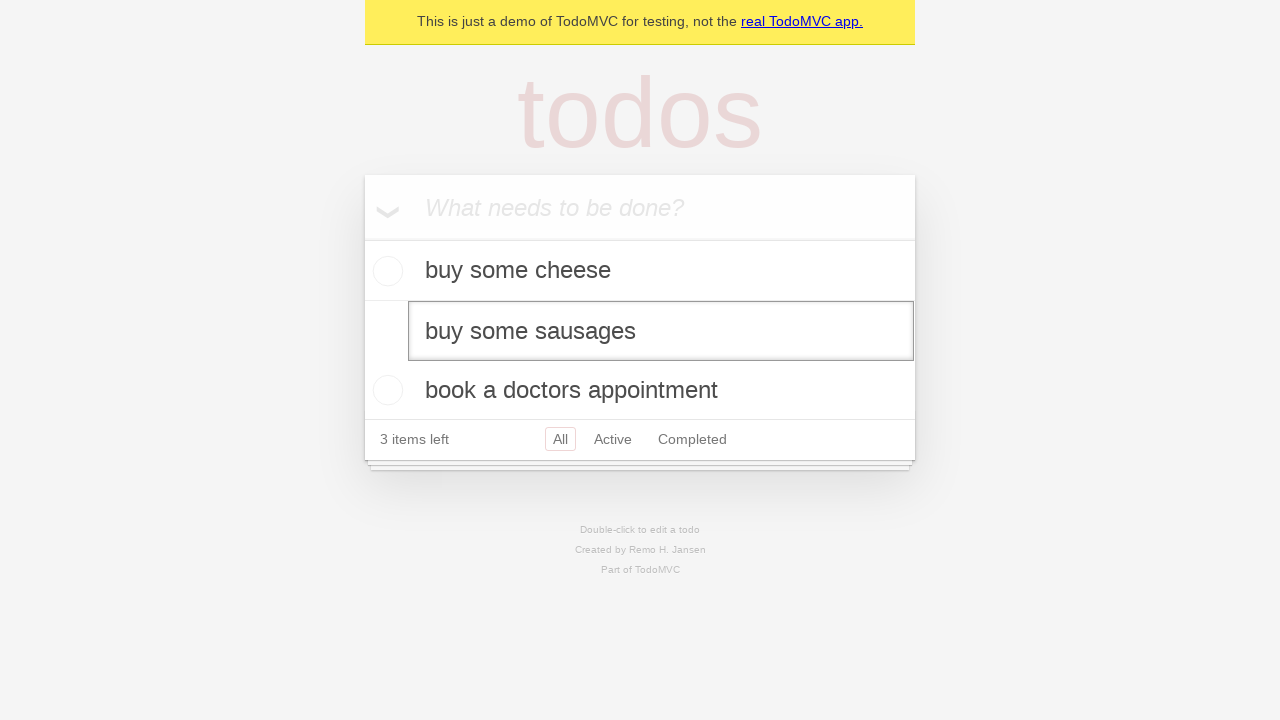

Pressed Enter to save the edited todo item on internal:testid=[data-testid="todo-item"s] >> nth=1 >> internal:role=textbox[nam
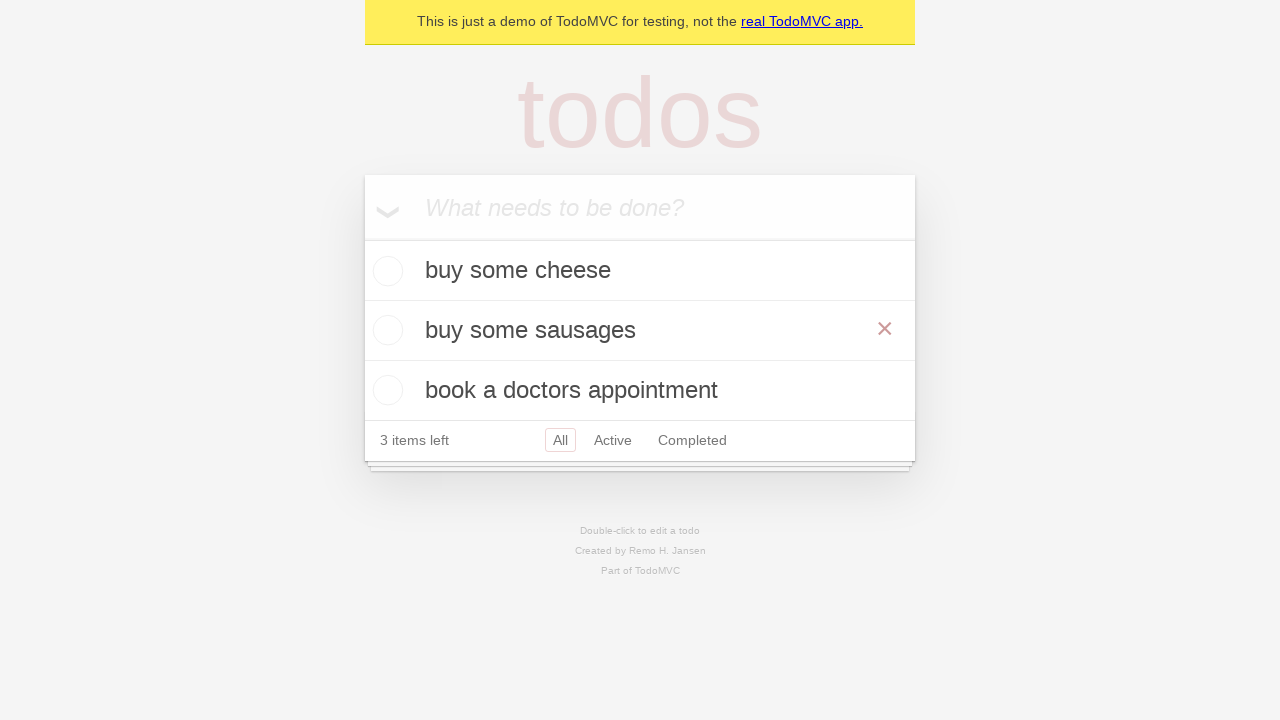

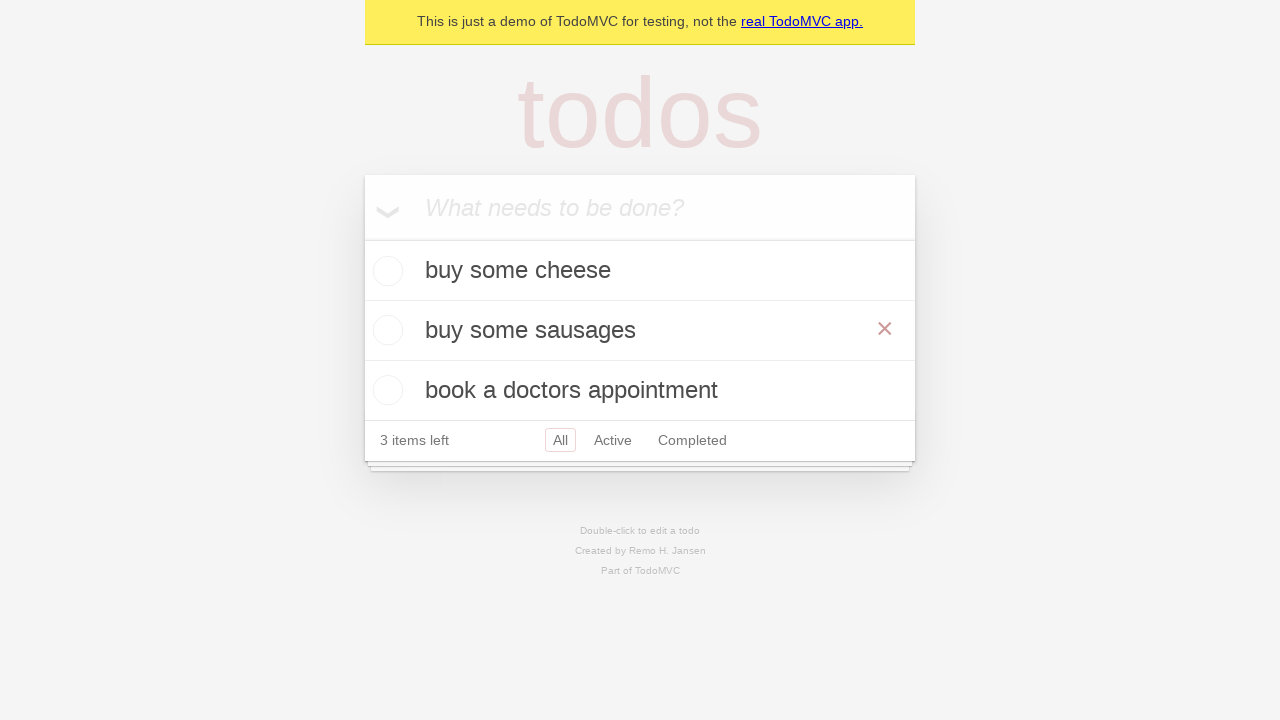